Tests the Enable button functionality on the dynamic controls page by clicking Enable, waiting for the loading bar to disappear, and verifying the input box becomes enabled and the "It's enabled!" message is displayed.

Starting URL: https://practice.cydeo.com/dynamic_controls

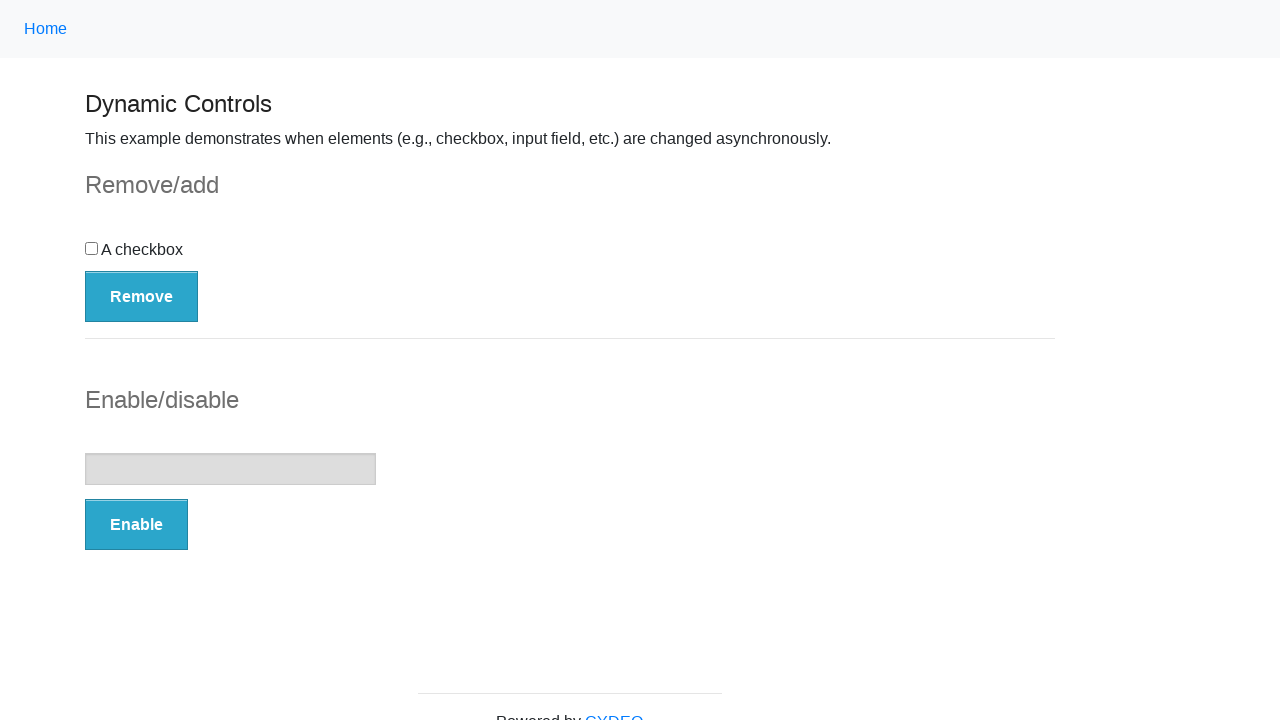

Clicked the Enable button at (136, 525) on button:has-text('Enable')
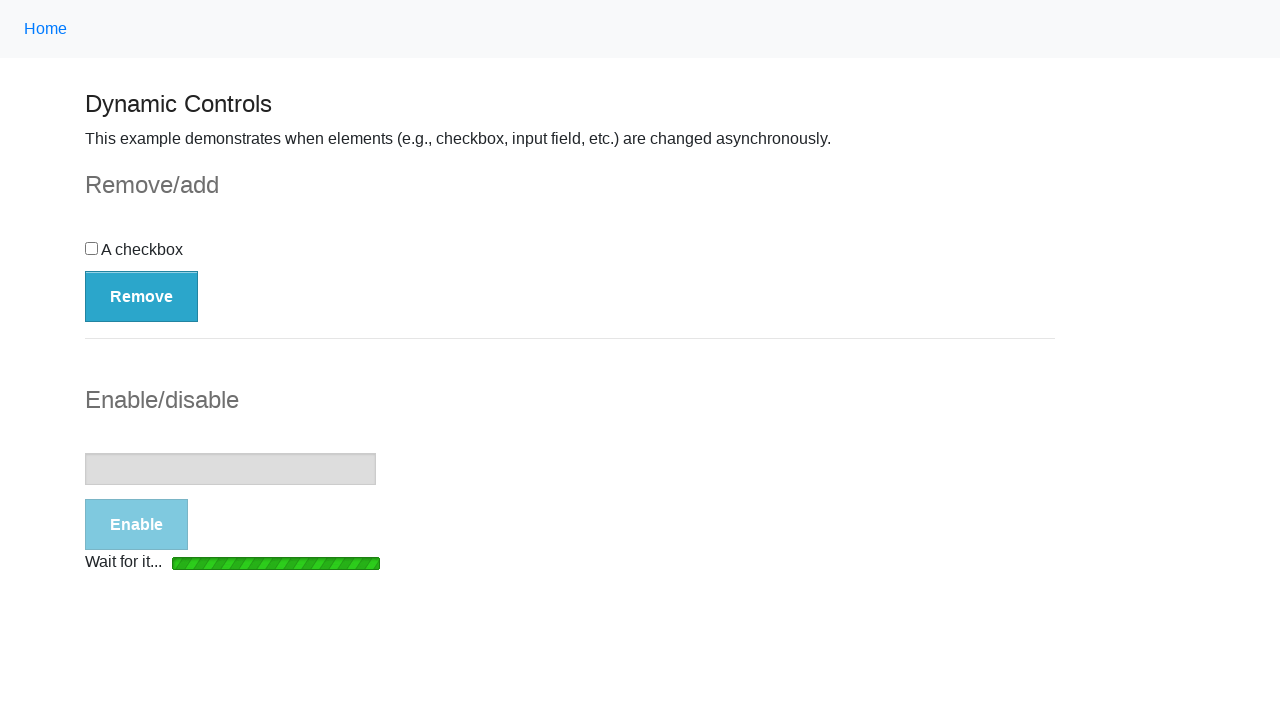

Loading bar disappeared
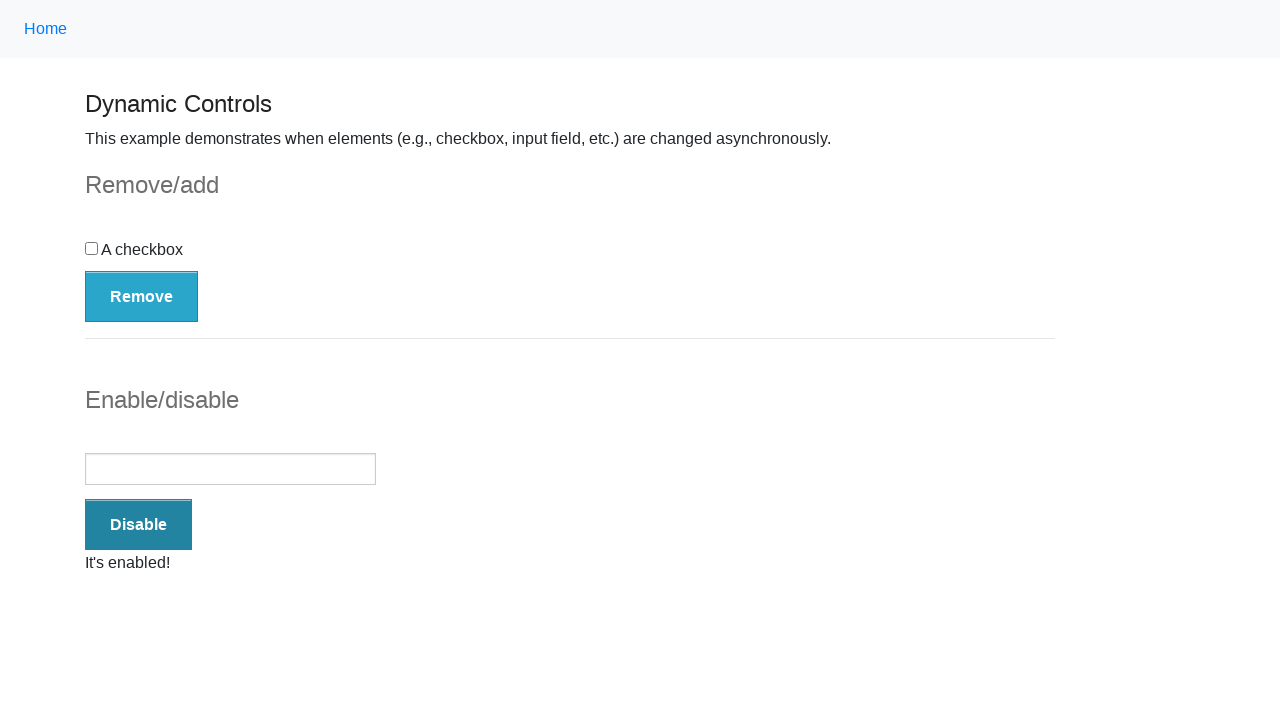

Located the input box element
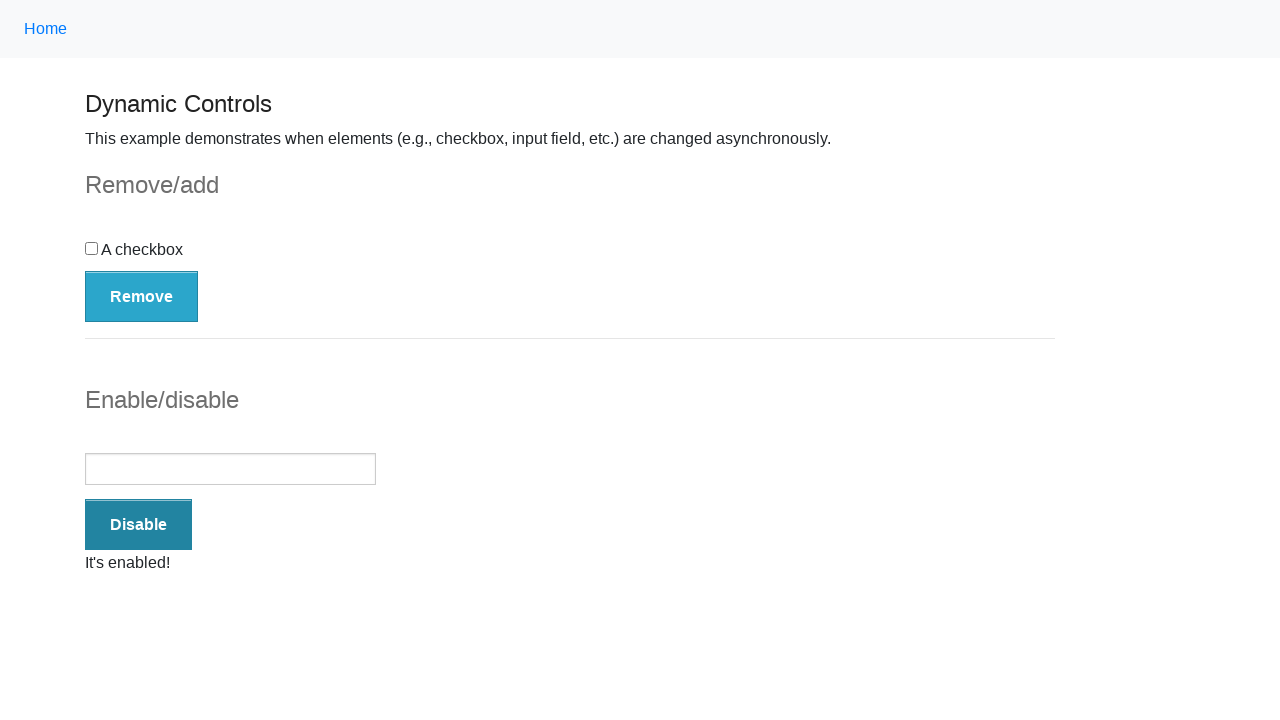

Input box became visible
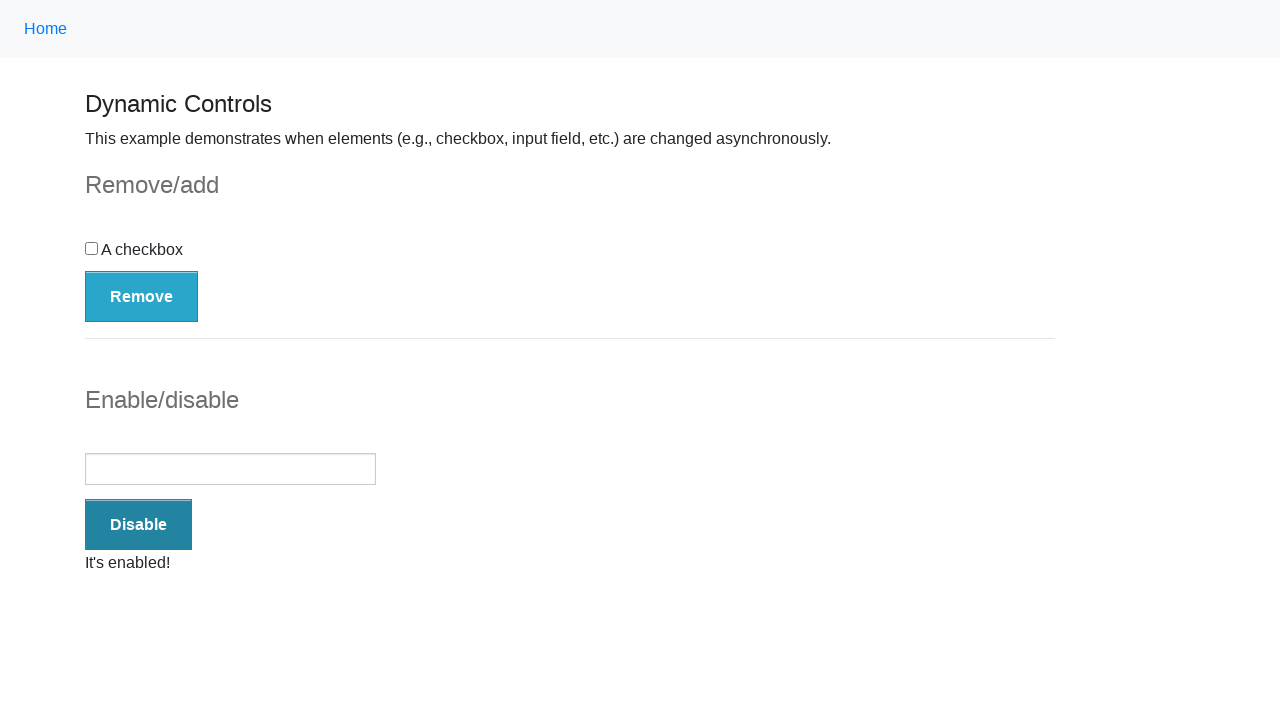

Verified that input box is enabled
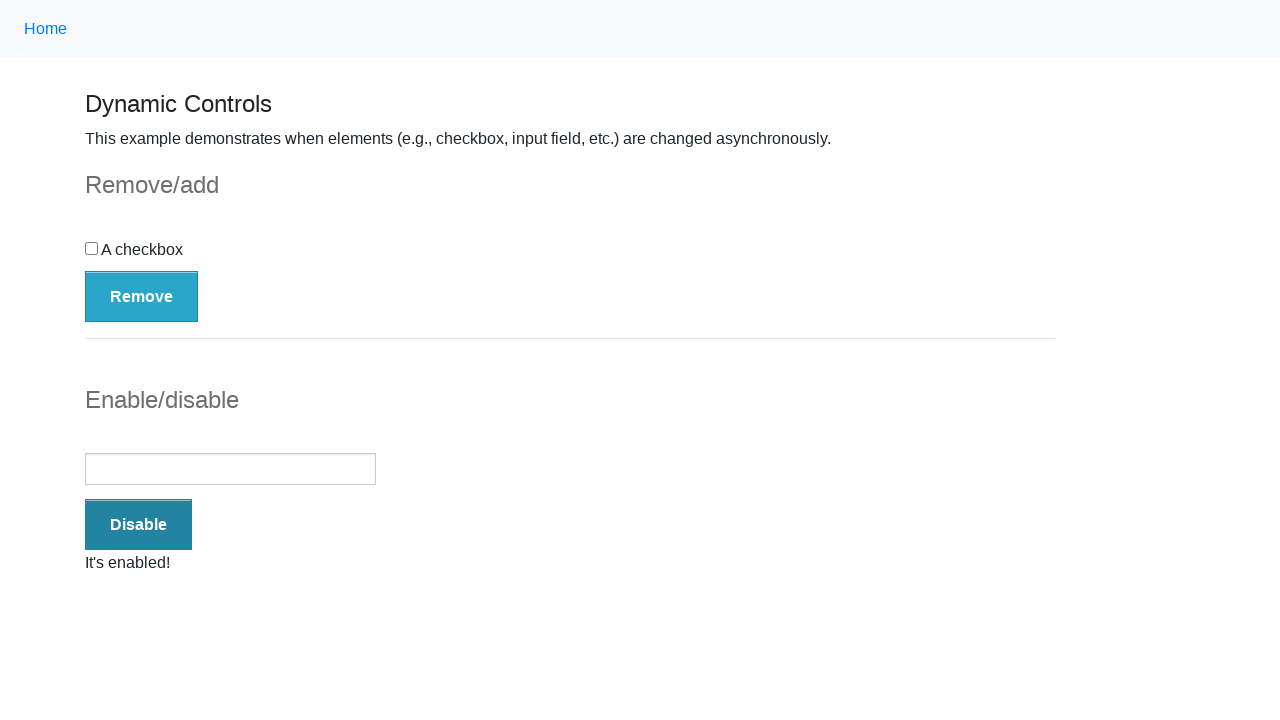

Located the message element
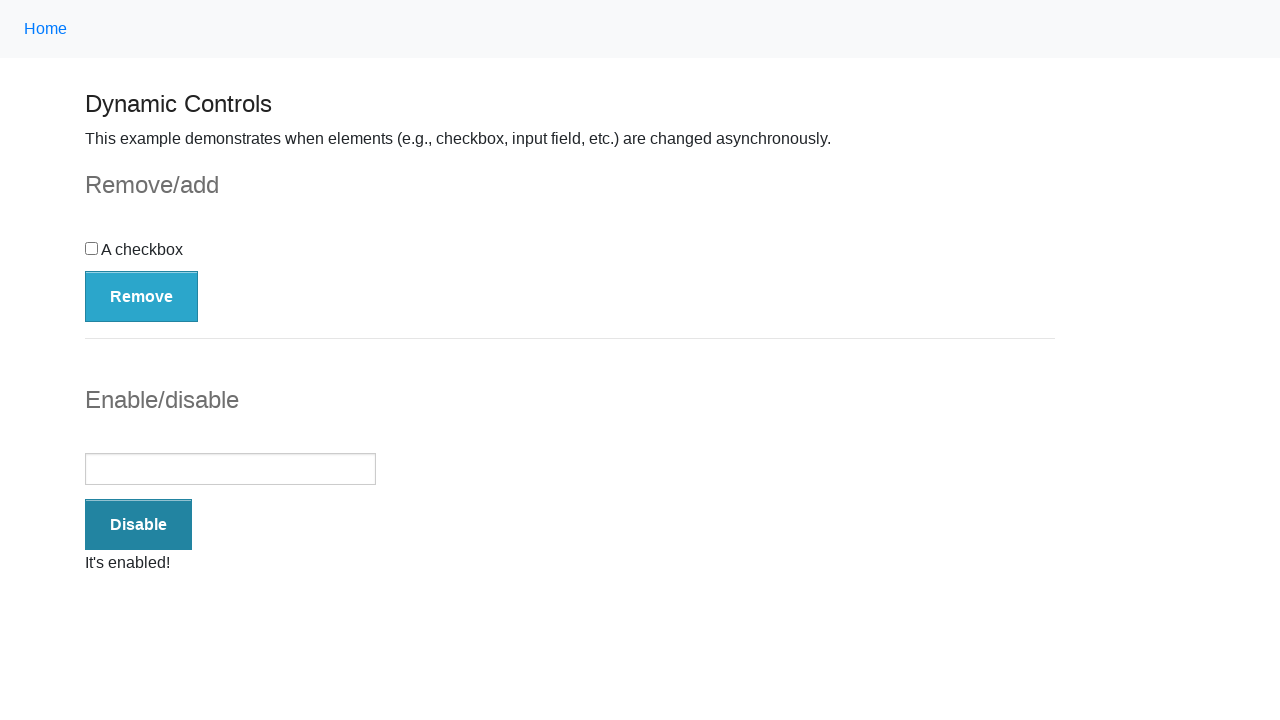

Verified that message is visible
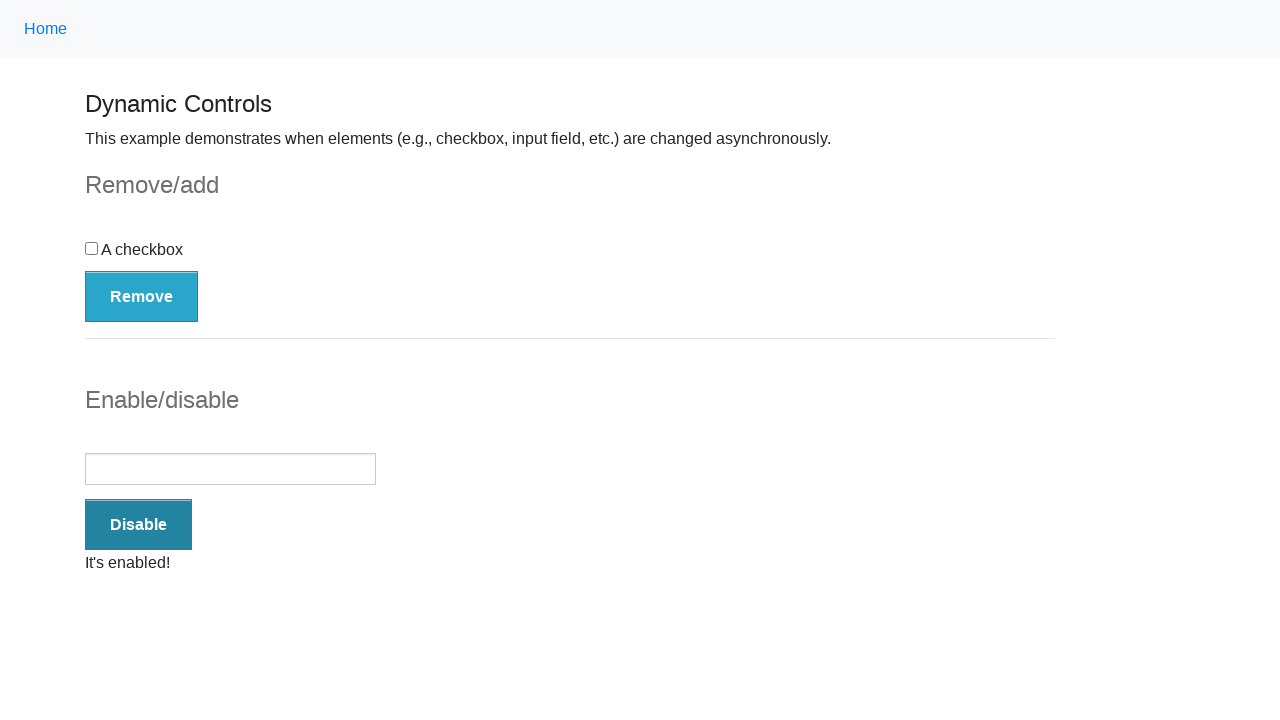

Verified that message text equals "It's enabled!"
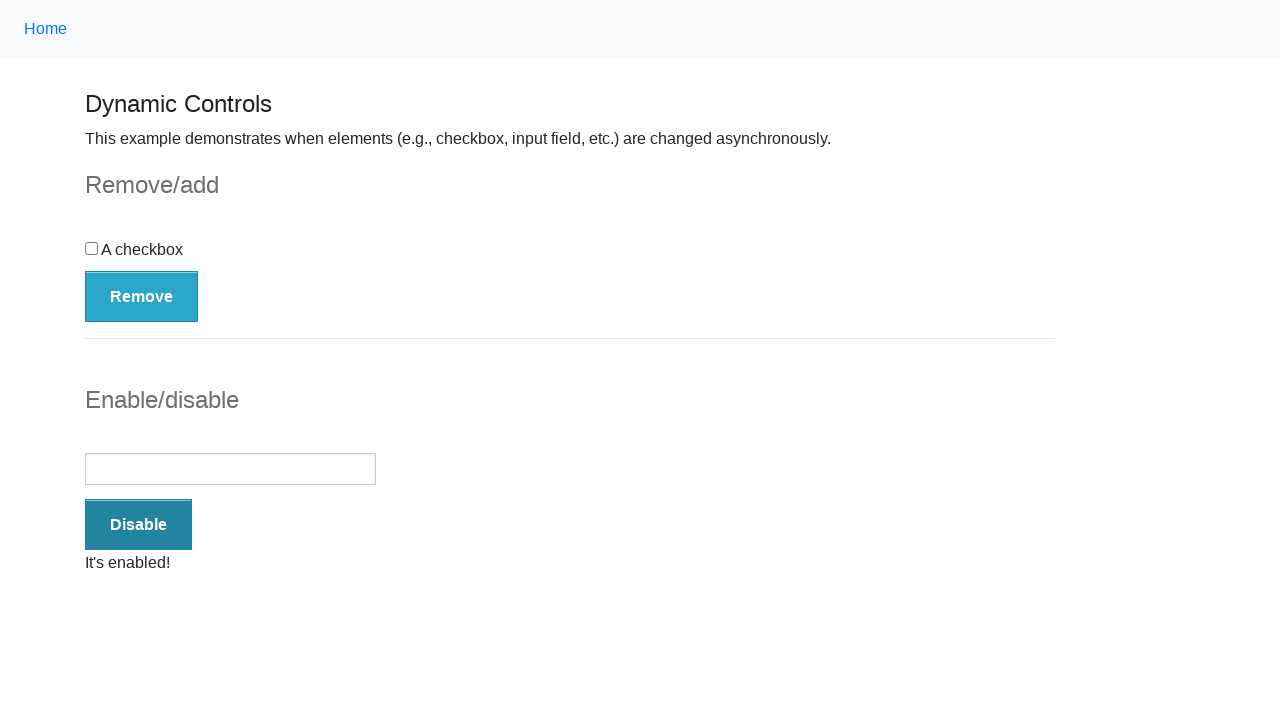

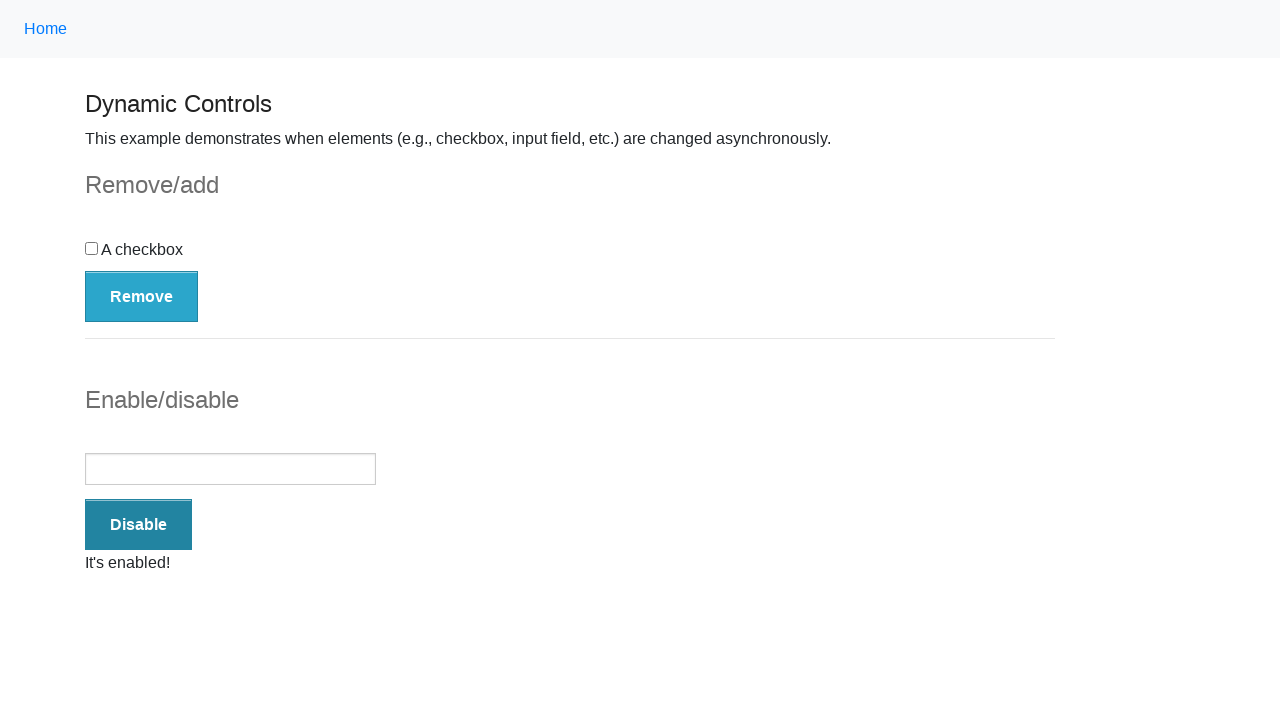